Tests navigation to Browse Languages menu, then clicks on the "M" submenu to verify that MySQL language entry is present in the list.

Starting URL: http://www.99-bottles-of-beer.net/

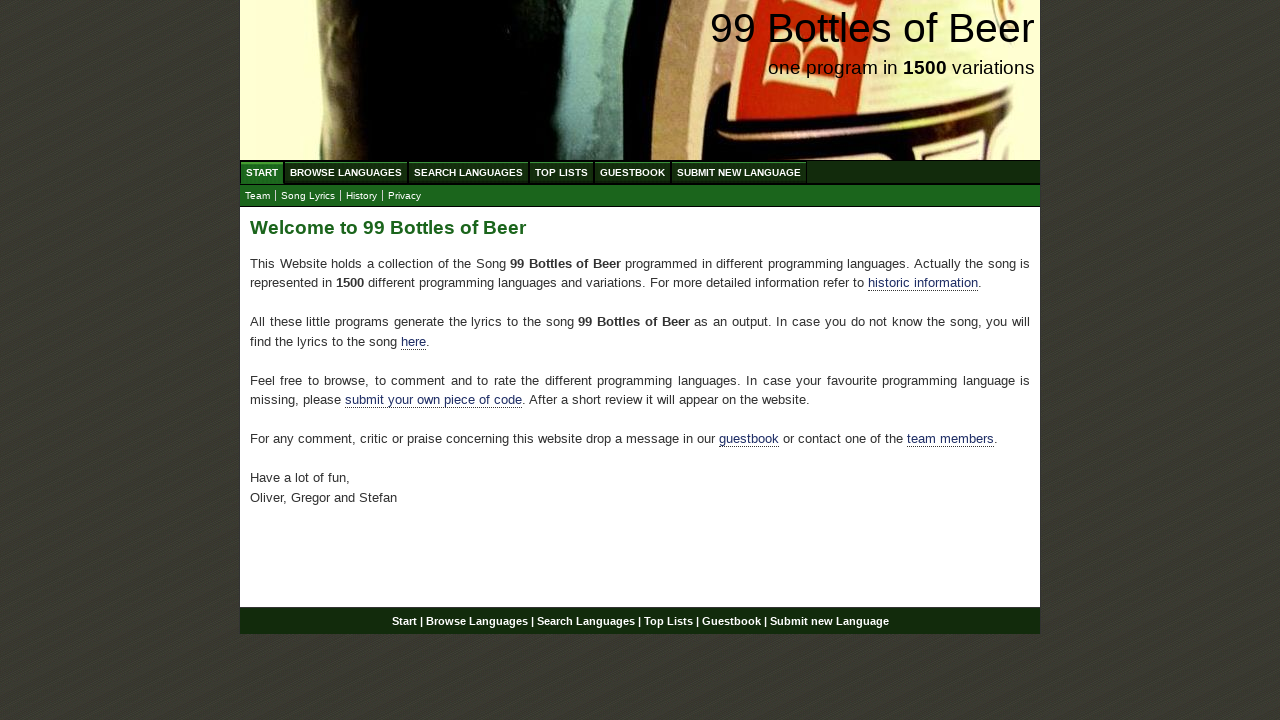

Clicked on 'Browse Languages' menu link at (346, 172) on xpath=//li/a[@href='/abc.html']
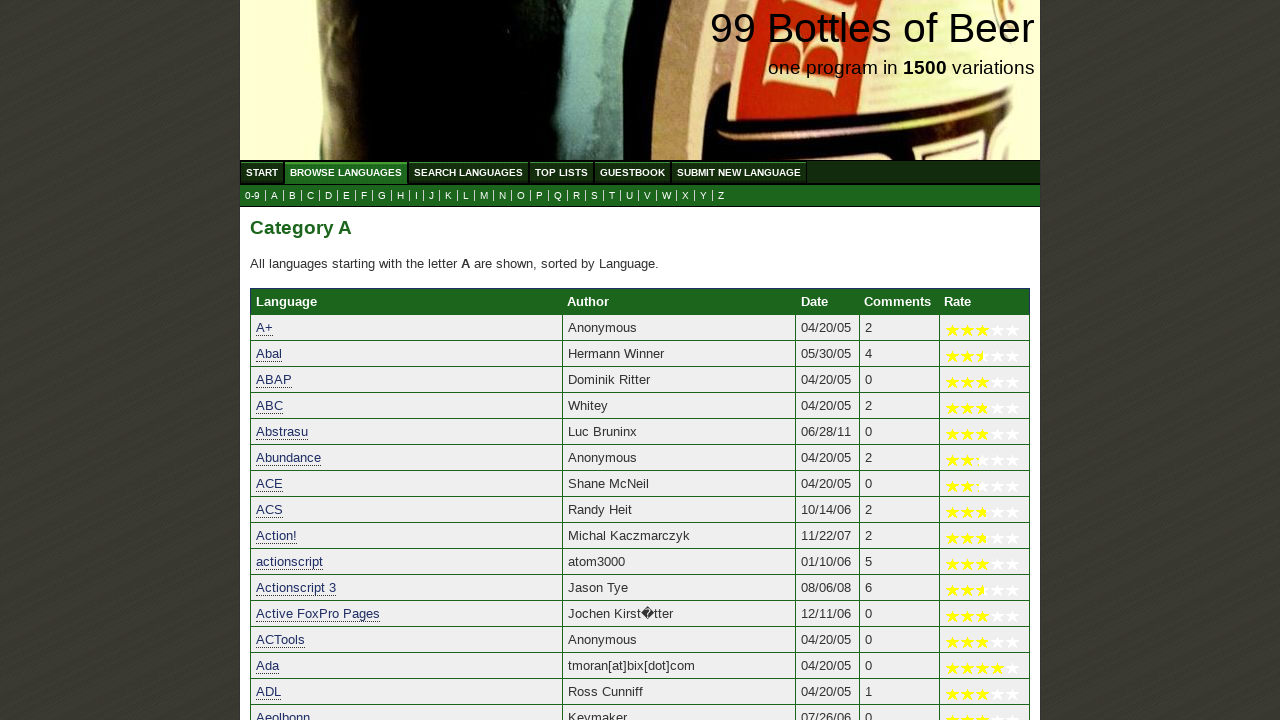

Clicked on 'M' submenu link to view languages starting with M at (484, 196) on xpath=//li/a[@href='m.html']
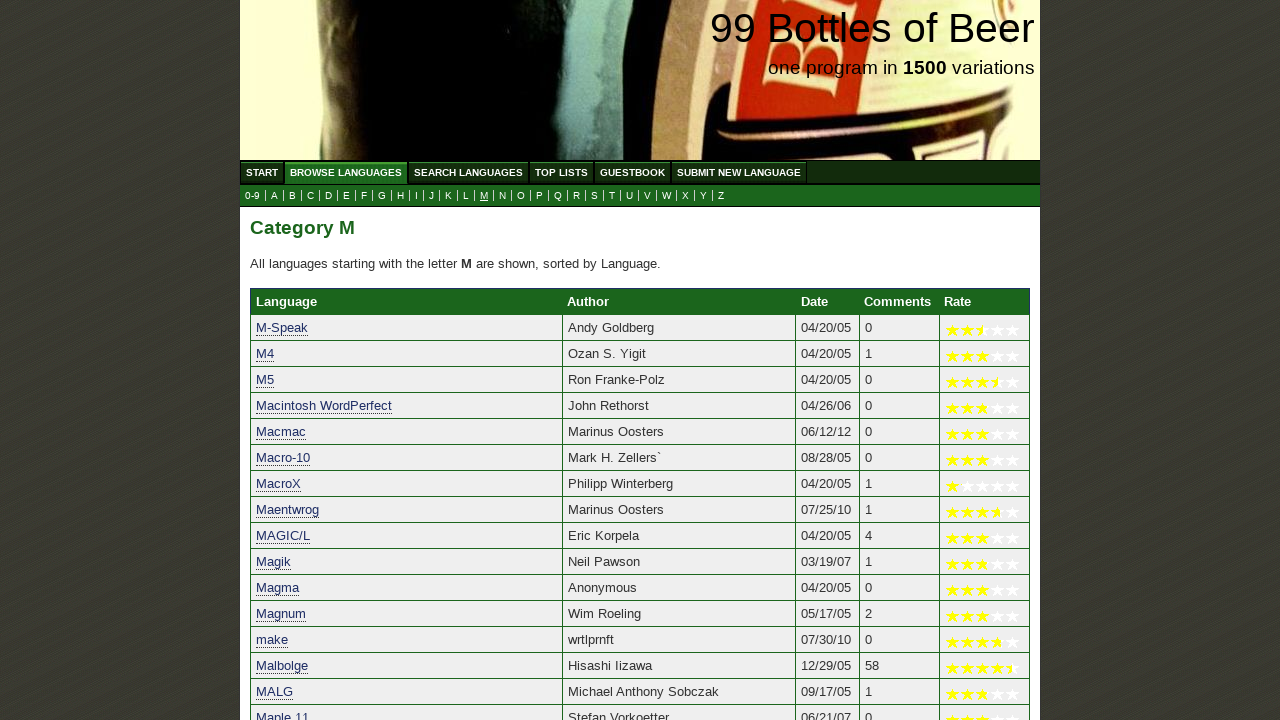

Verified that MySQL language entry is present in the M submenu
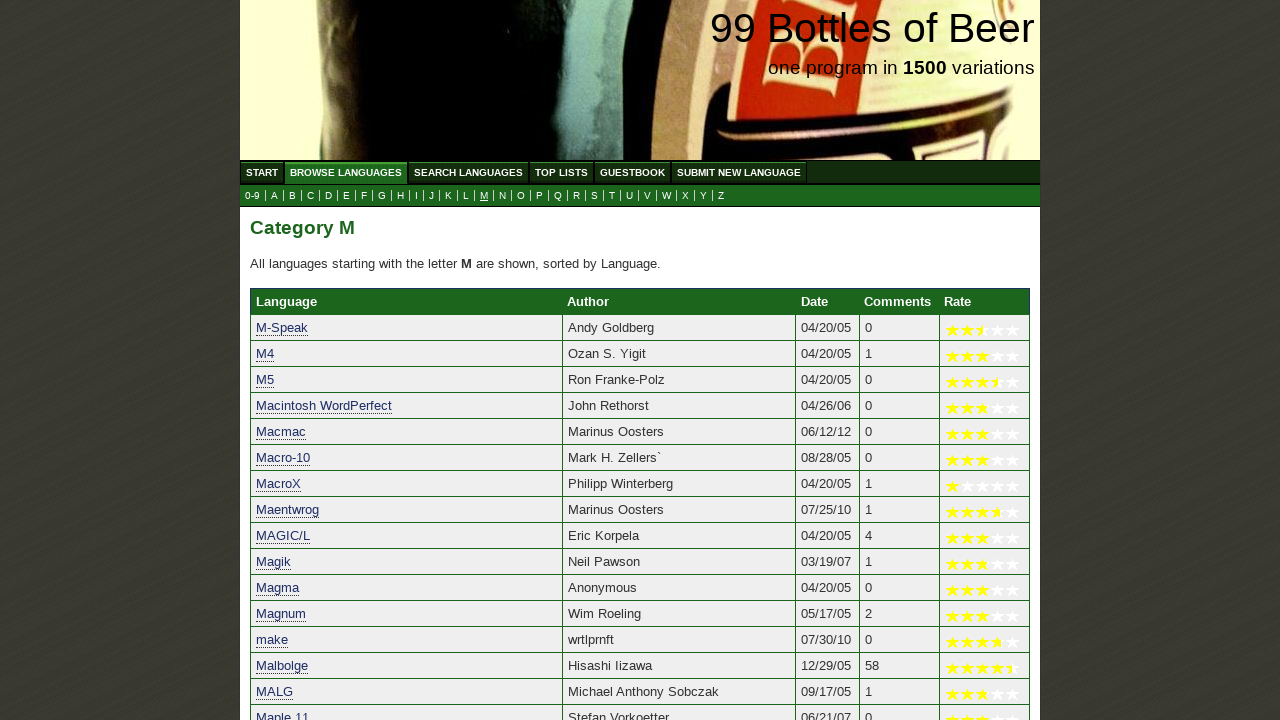

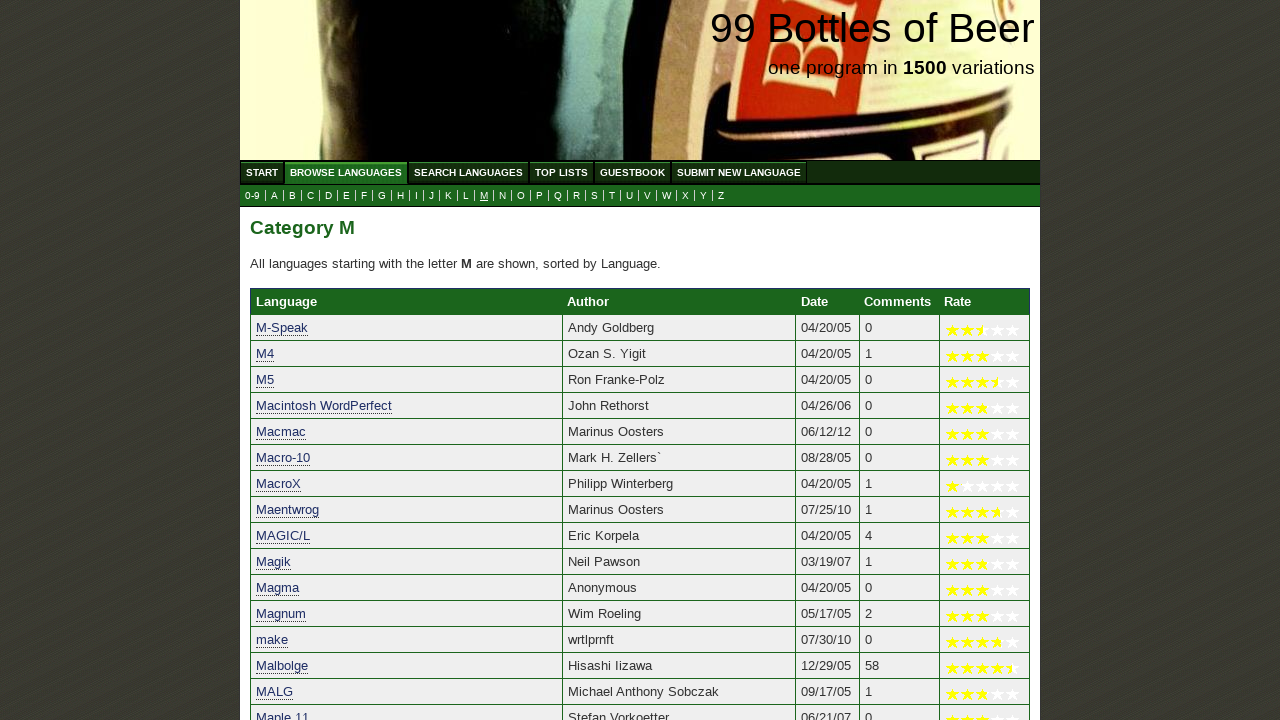